Navigates to the GlobalSQA demo site and waits for the page to load. This is a basic browser setup and navigation test.

Starting URL: https://www.globalsqa.com/demo-site/

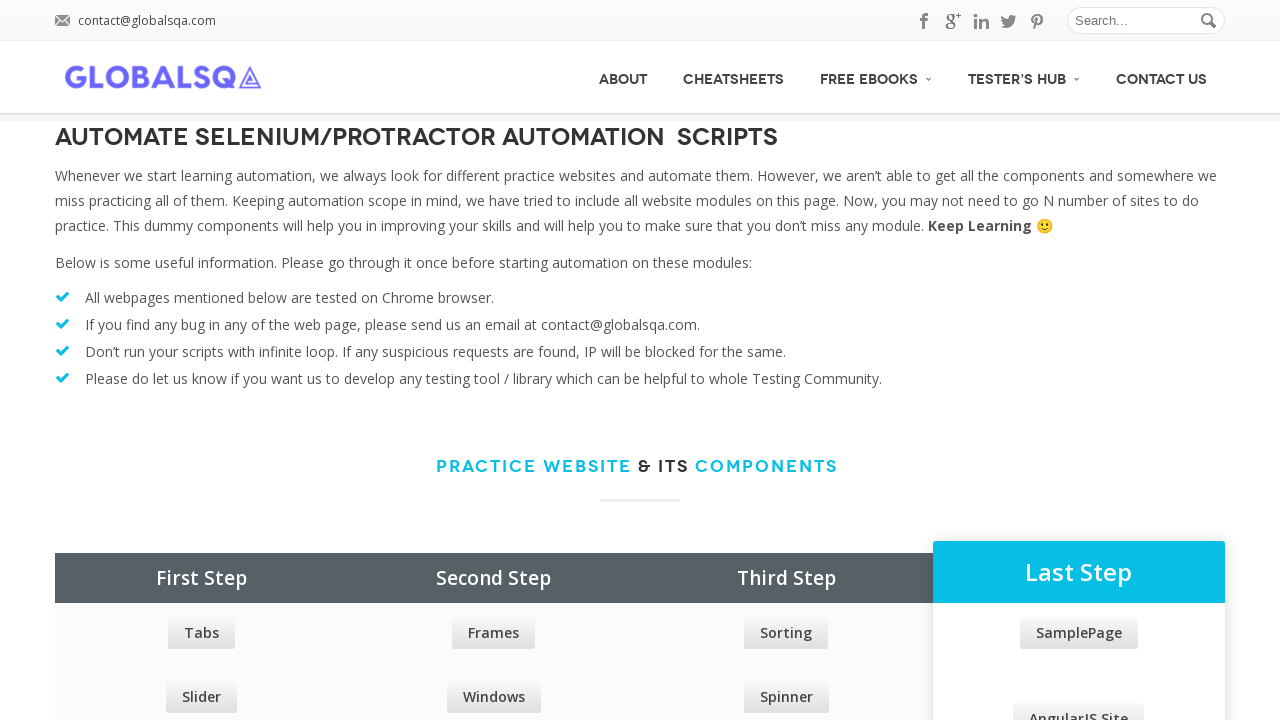

Navigated to GlobalSQA demo site
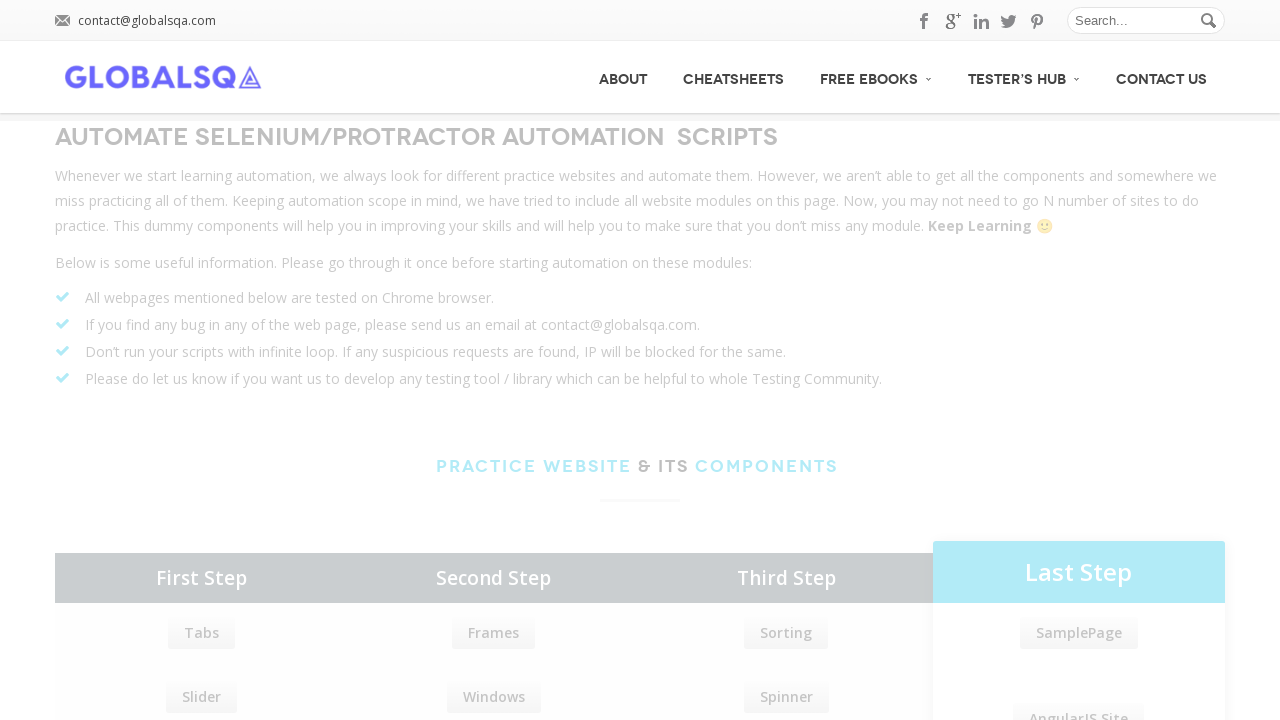

Page DOM content loaded
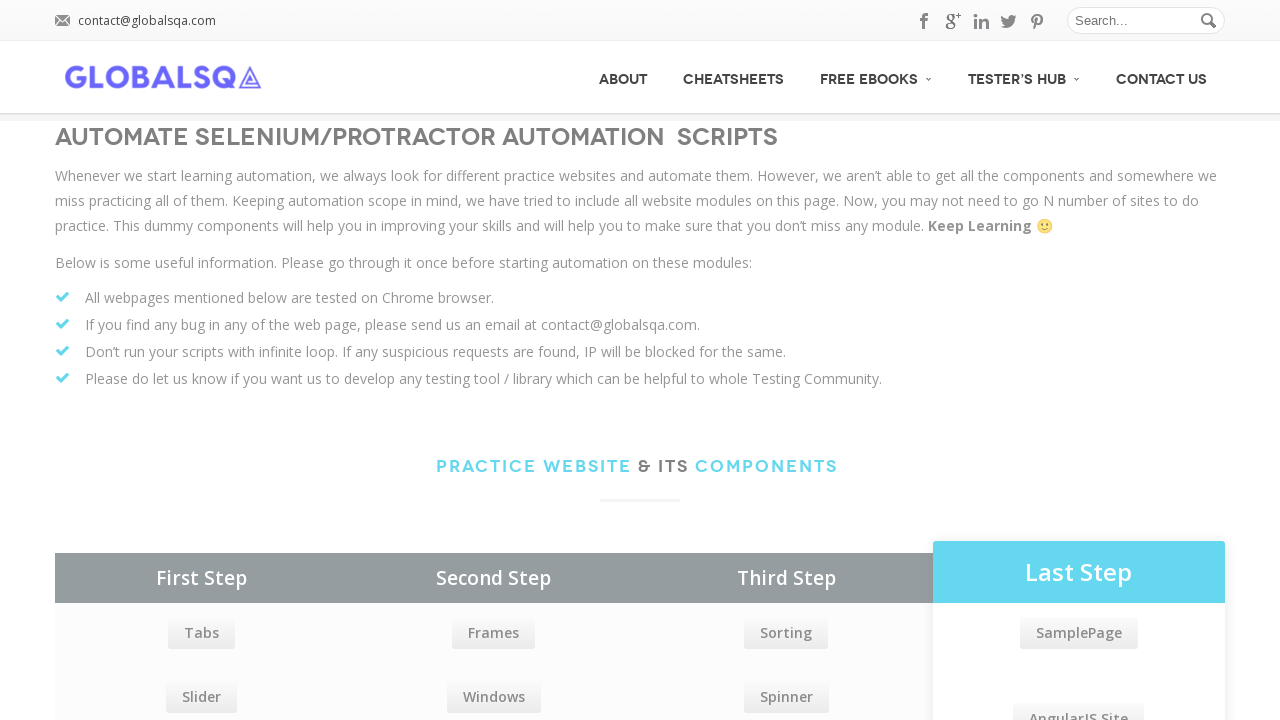

Body element found - page content verified
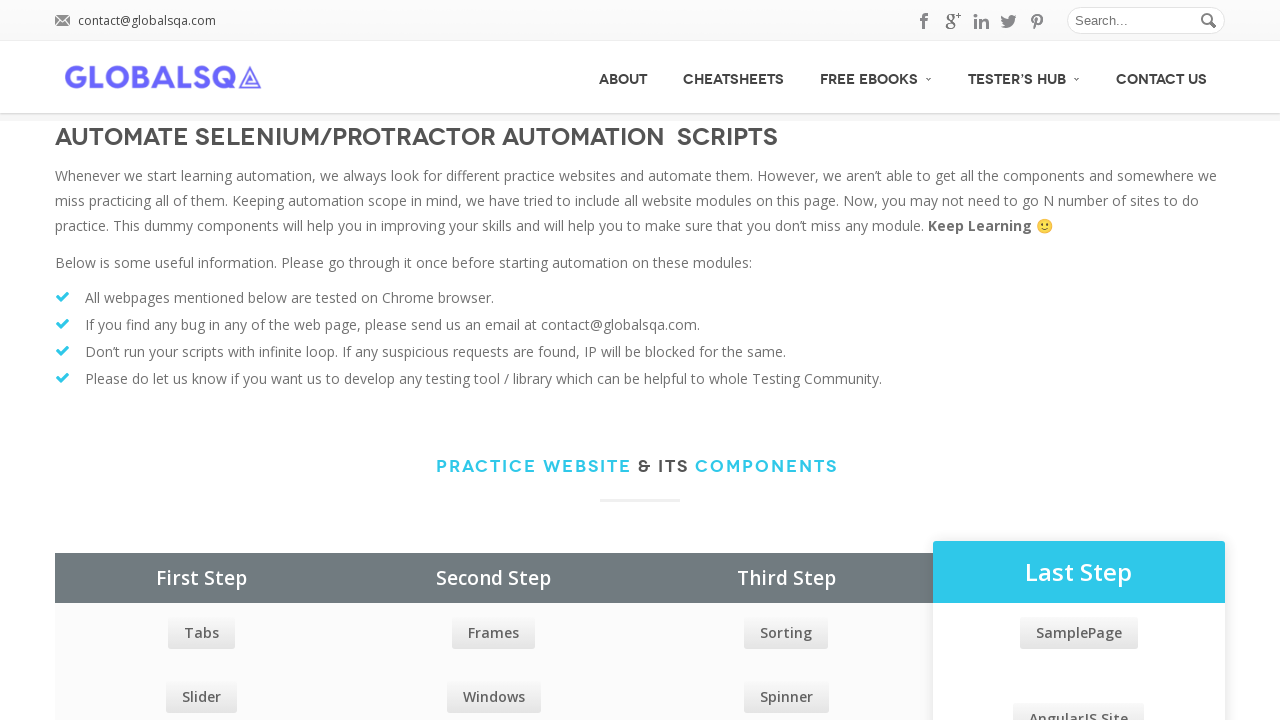

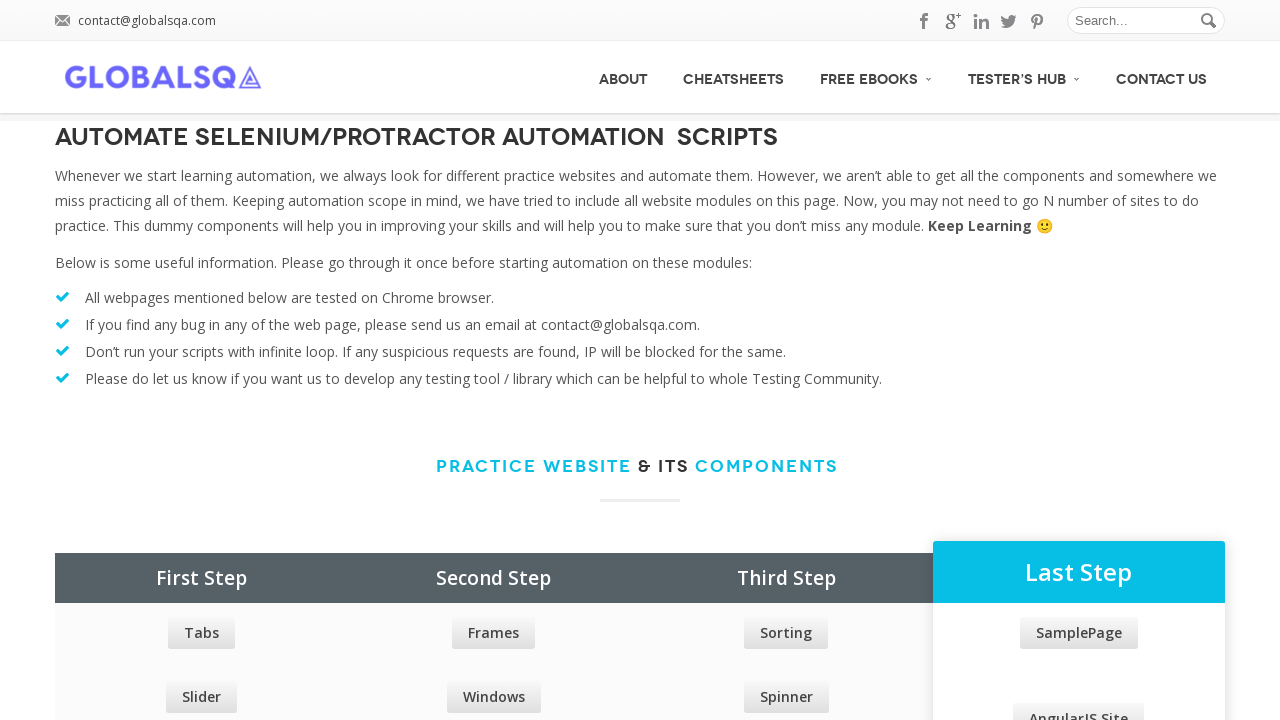